Tests countdown timer functionality by waiting for the countdown to reach "00"

Starting URL: https://automationfc.github.io/fluent-wait

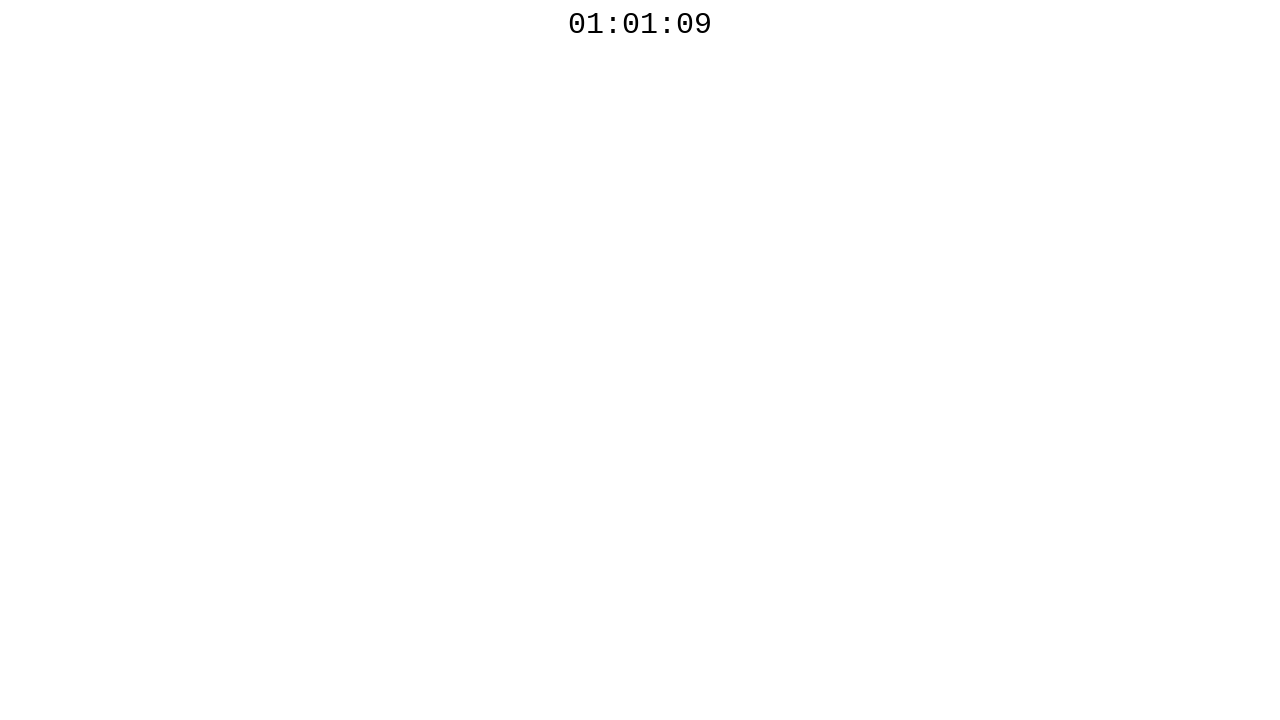

Countdown timer reached '00'
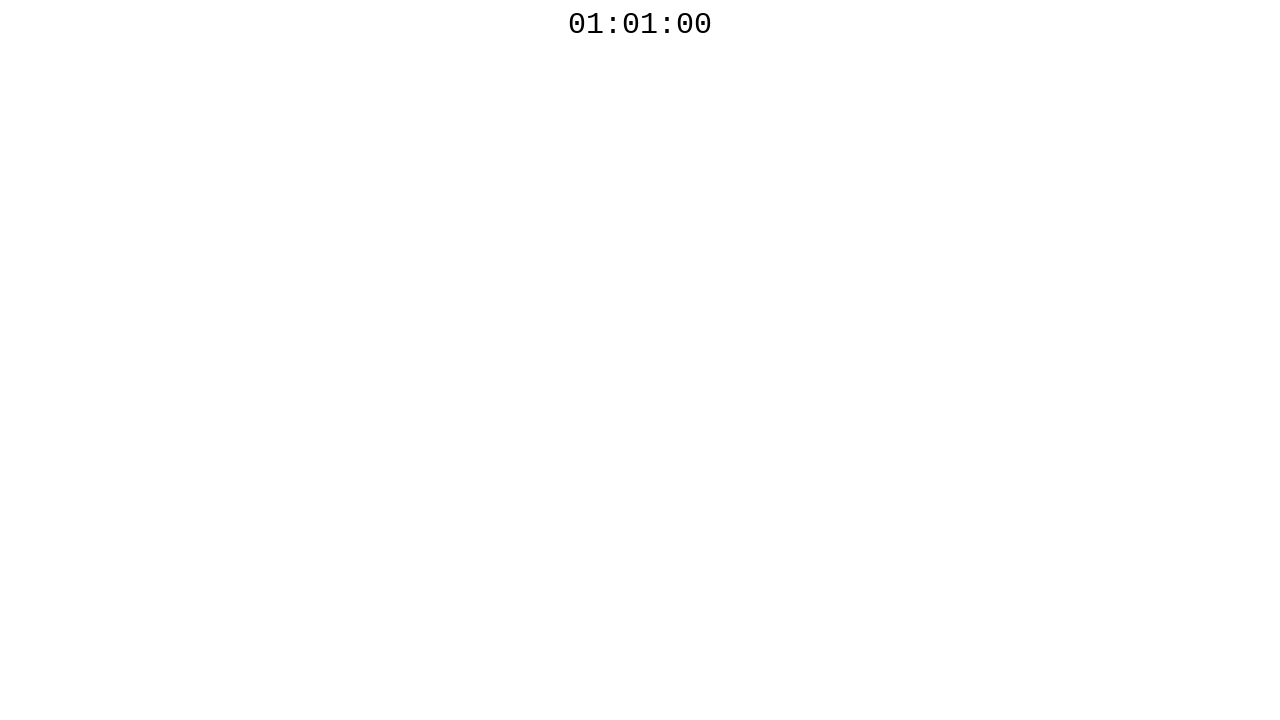

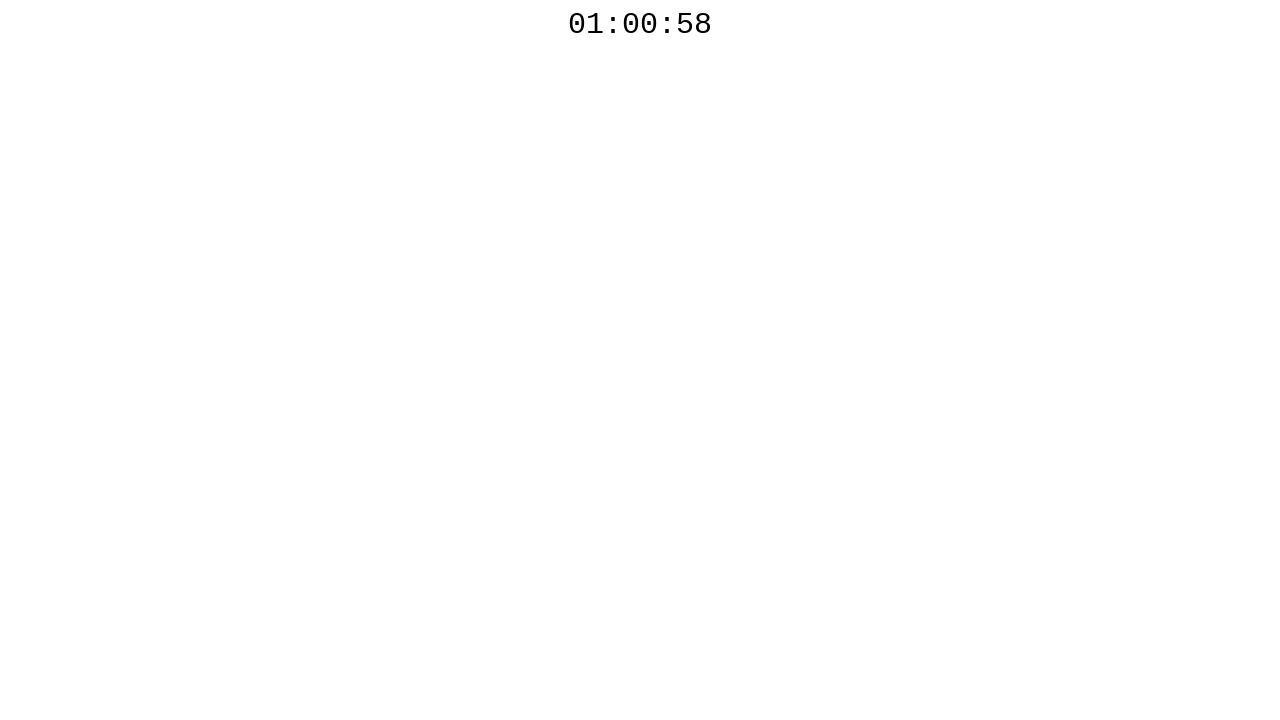